Tests double-click functionality by switching to an iframe and double-clicking on a div element within the jQuery API documentation demo

Starting URL: http://api.jquery.com/dblclick

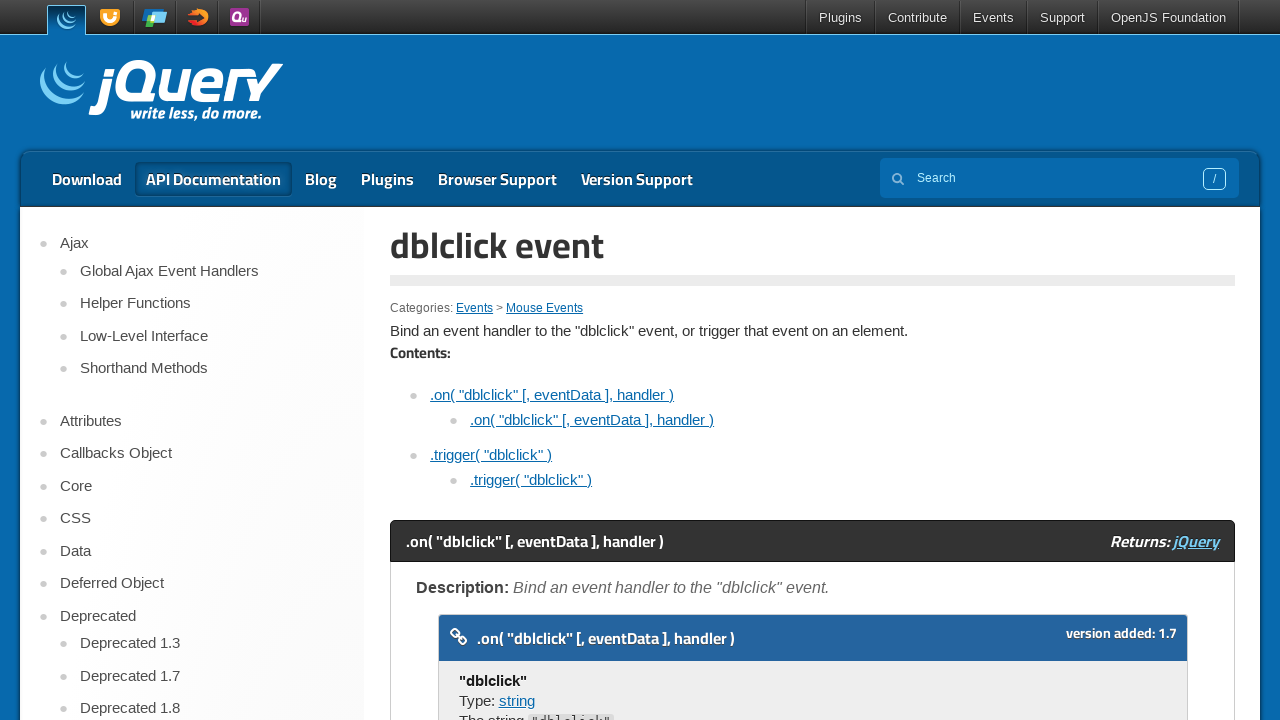

Located the first iframe on the jQuery dblclick API documentation page
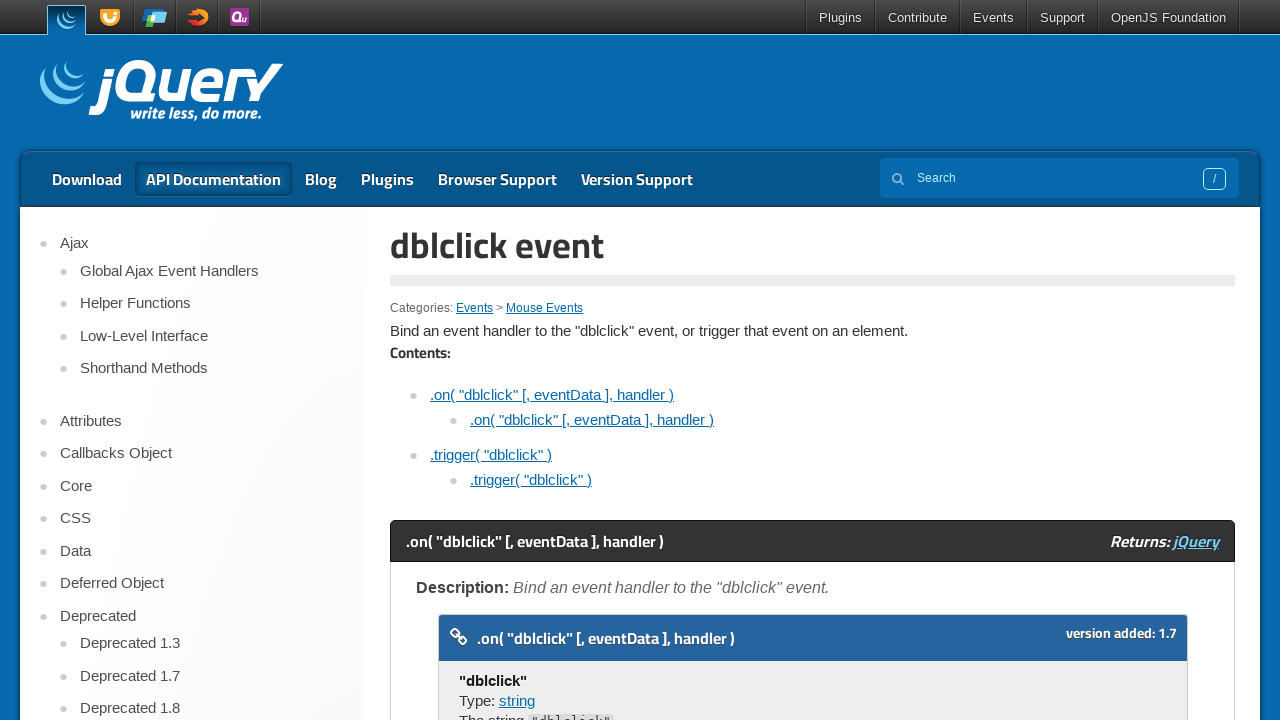

Double-clicked on the div element within the iframe to trigger dblclick event at (478, 360) on iframe >> nth=0 >> internal:control=enter-frame >> html > body > div
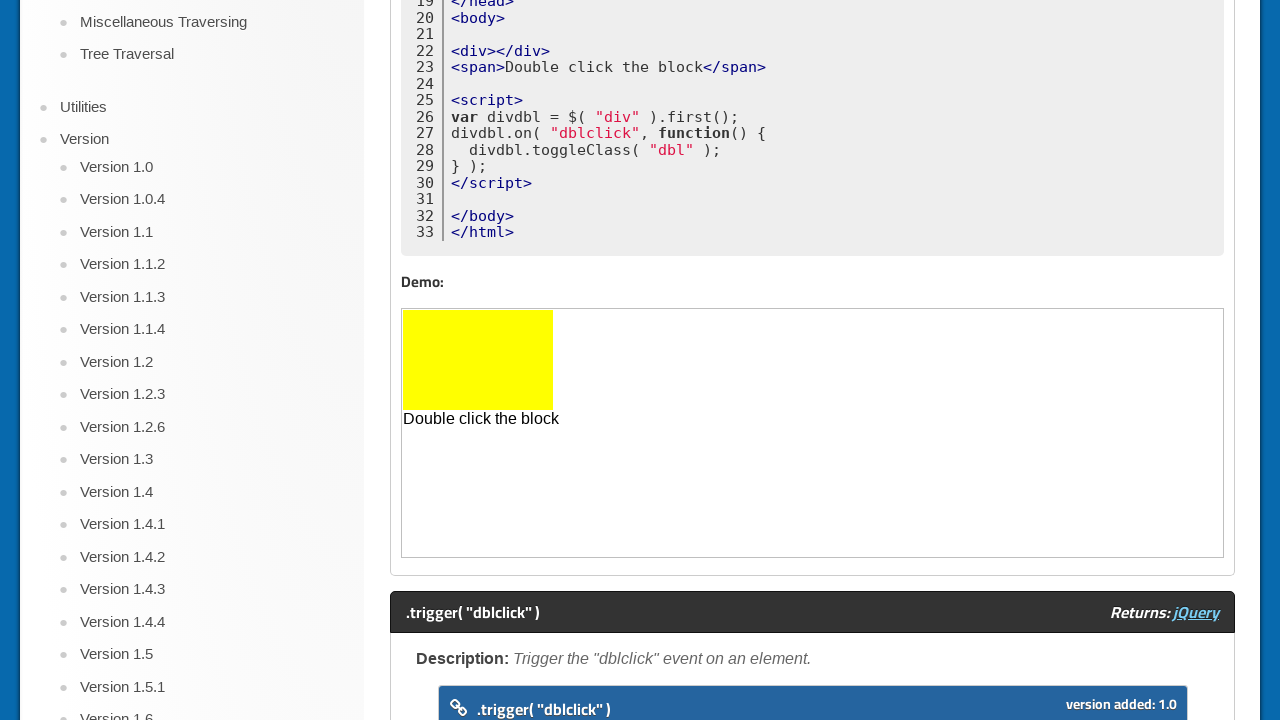

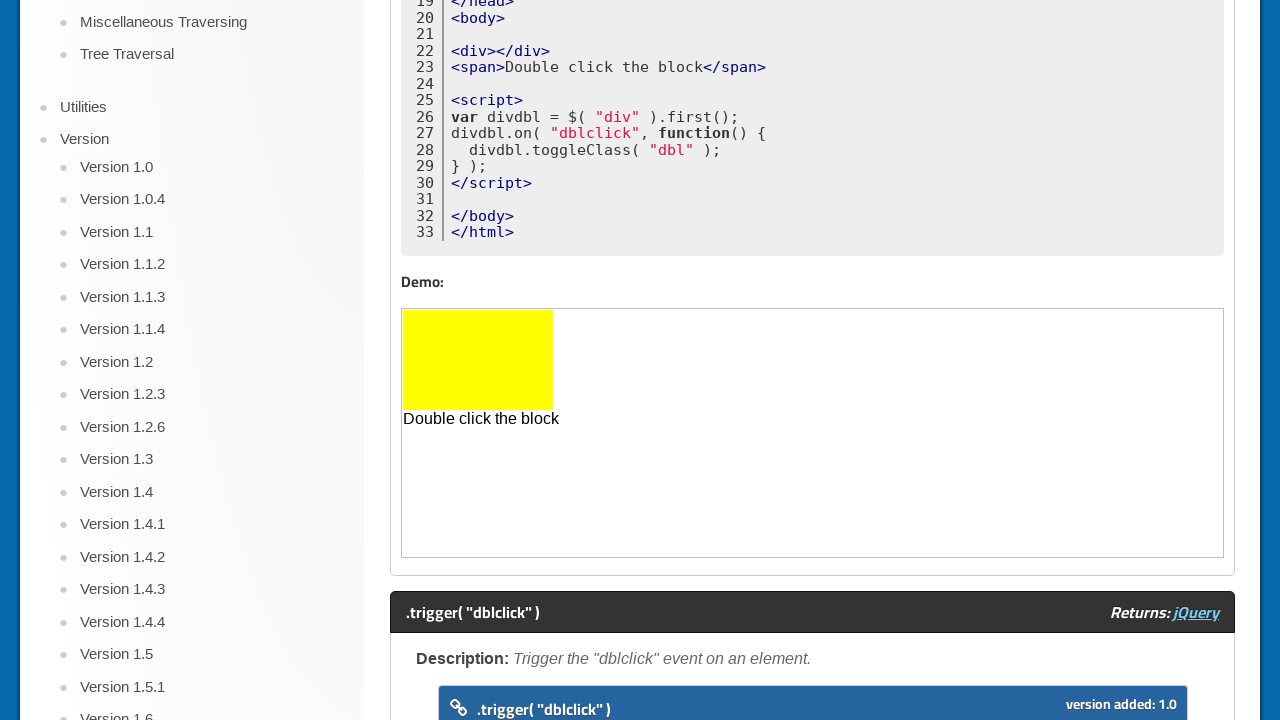